Demonstrates browser navigation methods by navigating to a demo commerce site and then navigating to another URL using the navigate().to() method

Starting URL: https://demo.nopcommerce.com/

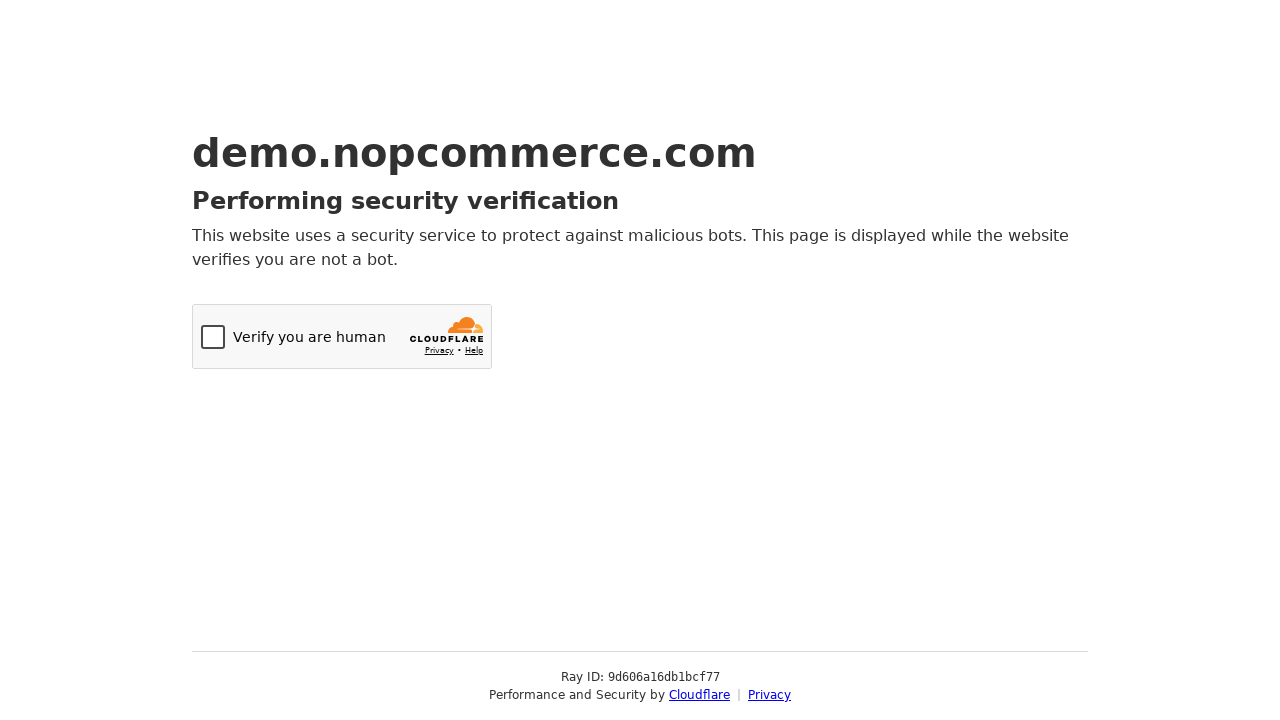

Navigated to Orange HRM login page
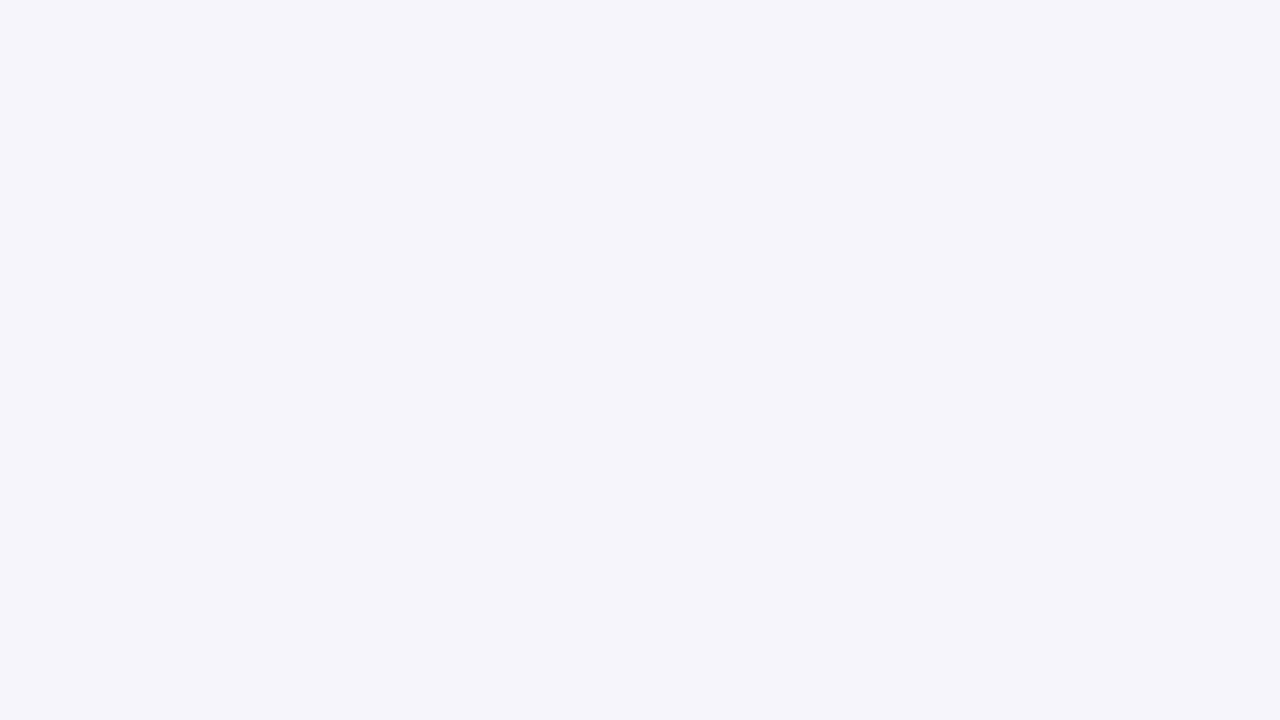

Page fully loaded (domcontentloaded)
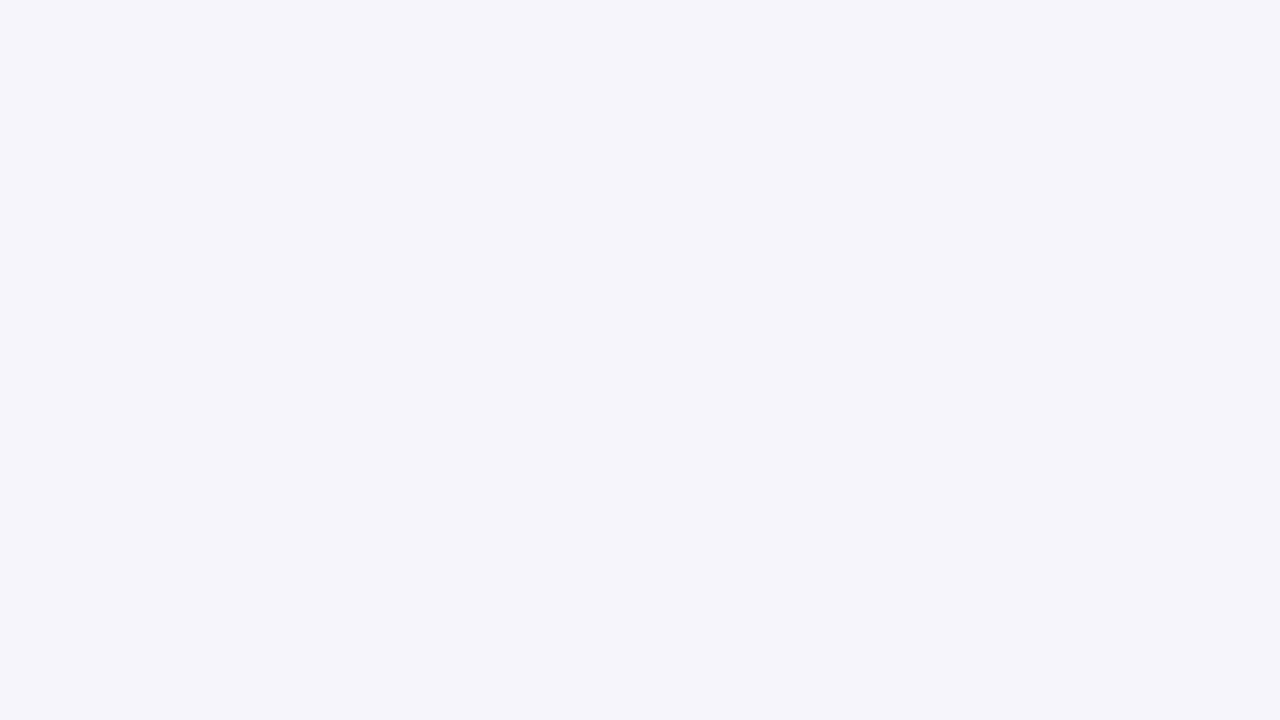

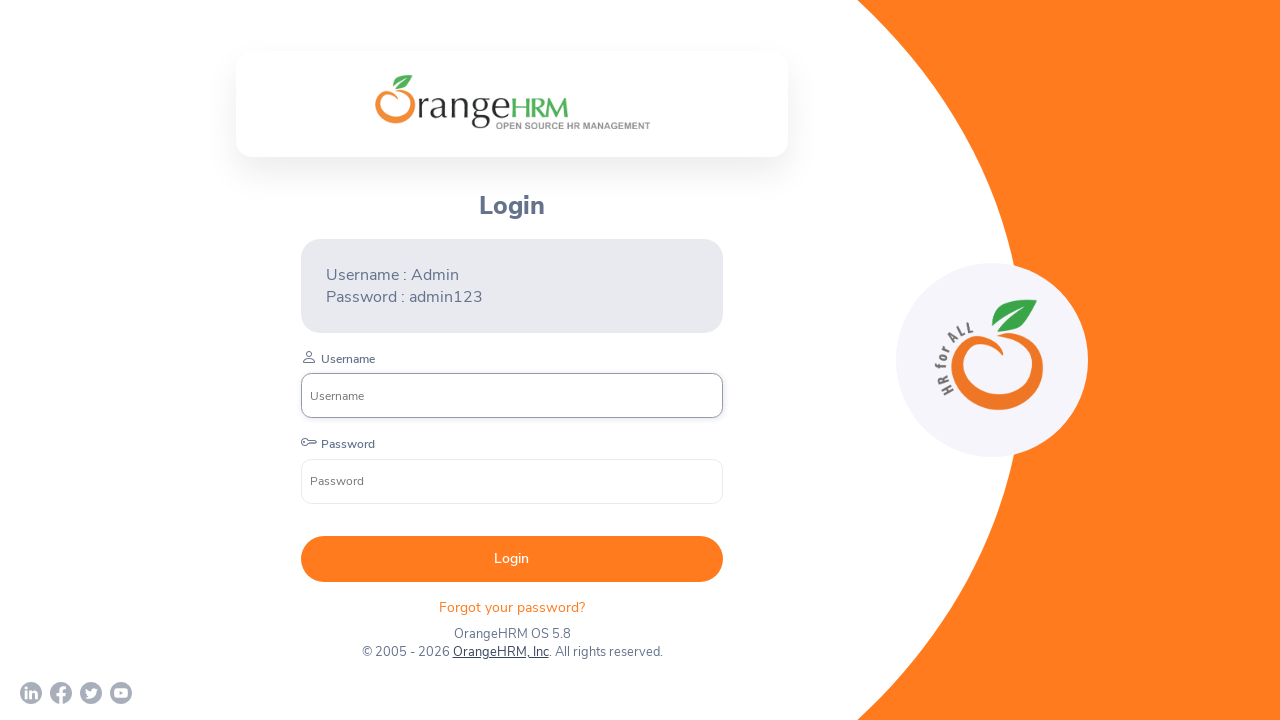